Tests the date picker functionality on RedBus website by clicking the date box and selecting the 22nd day of the month

Starting URL: https://www.redbus.com

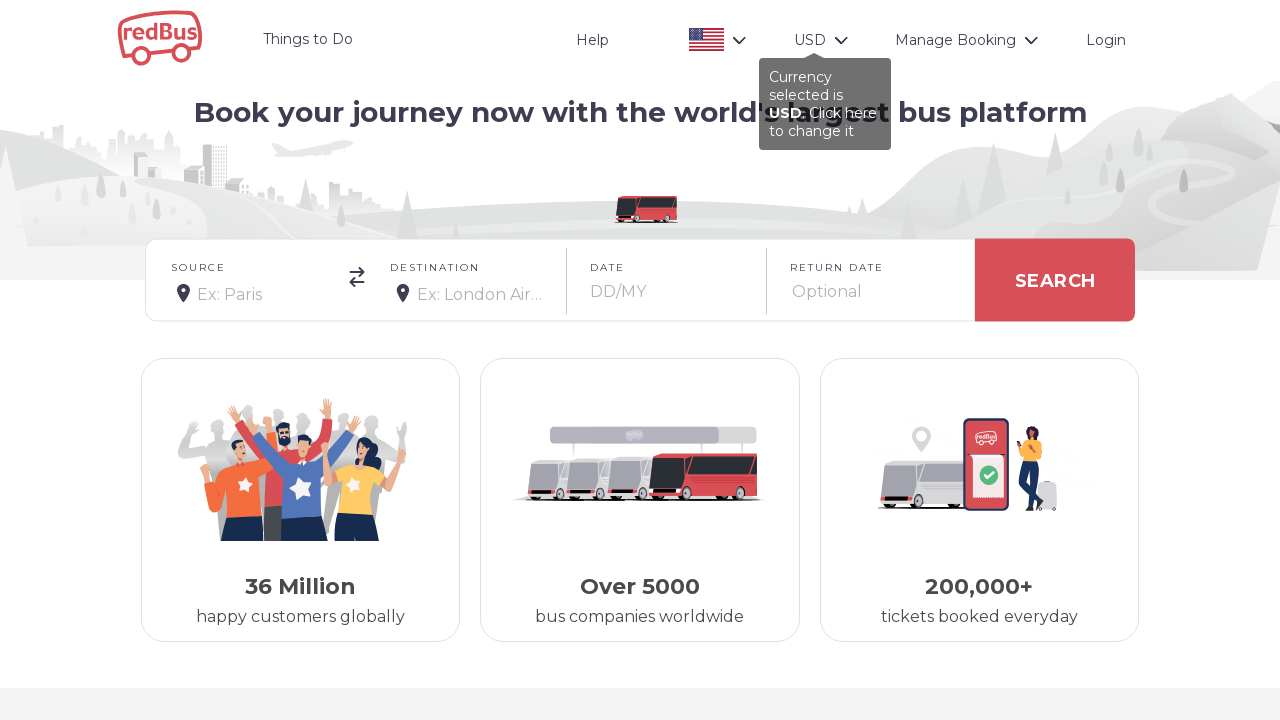

Clicked on the date picker box to open calendar at (667, 280) on #date-box
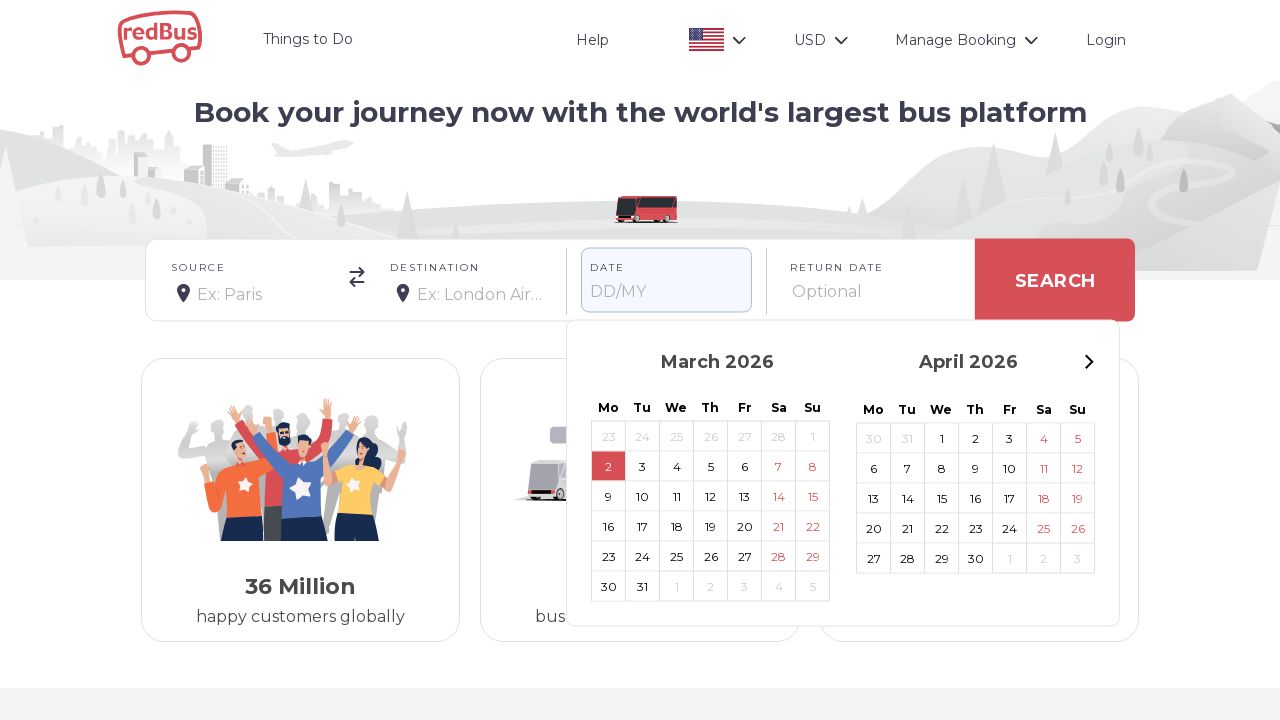

Calendar appeared with date options
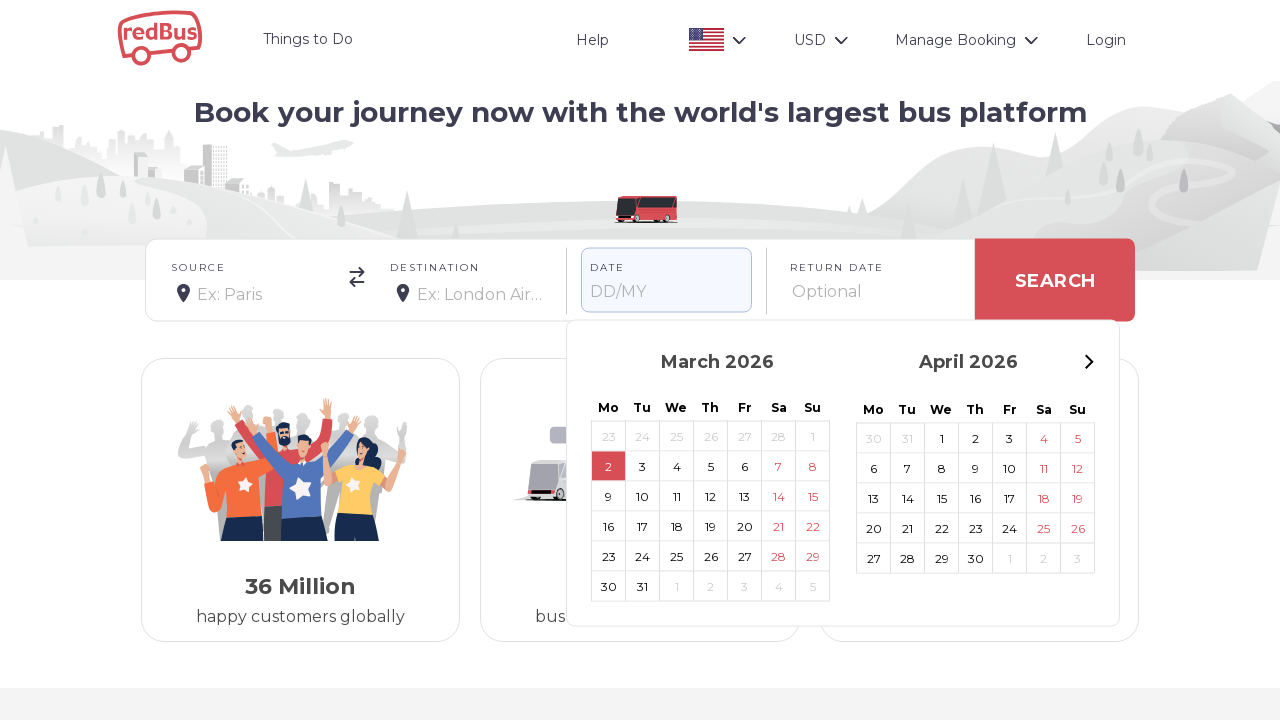

Selected the 22nd day of the month at (812, 526) on (//span[.='22'])[1]
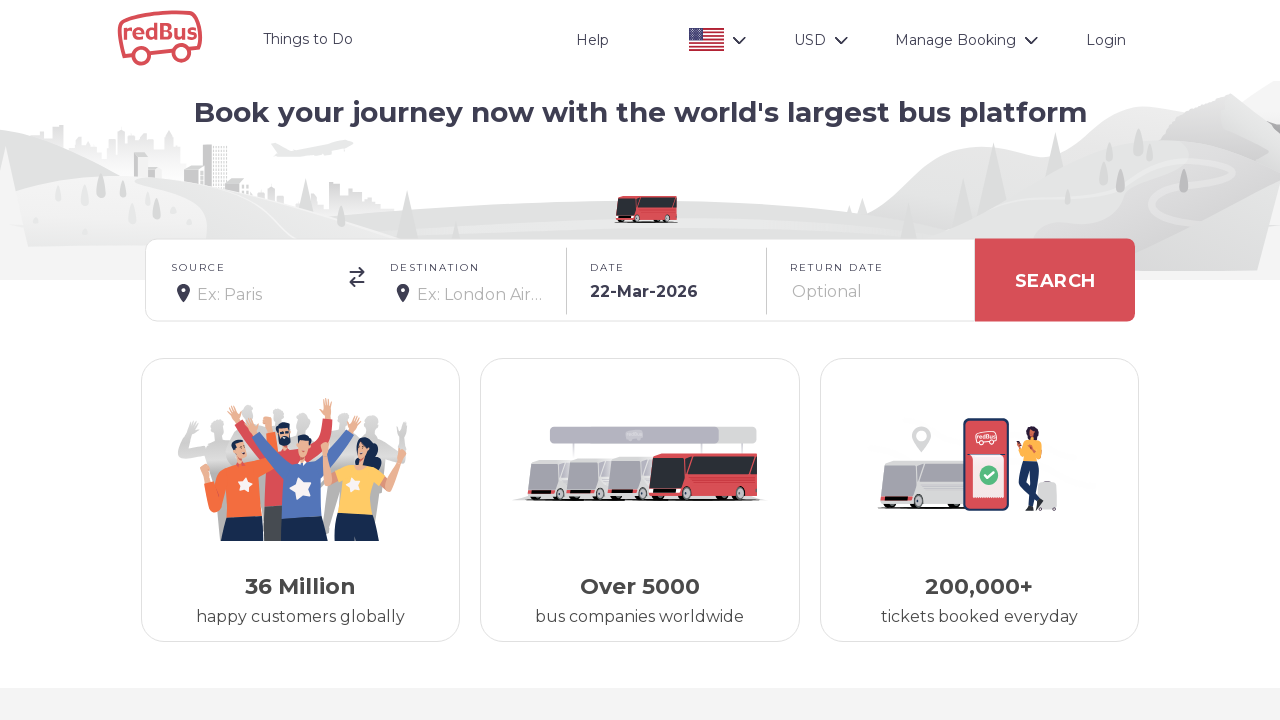

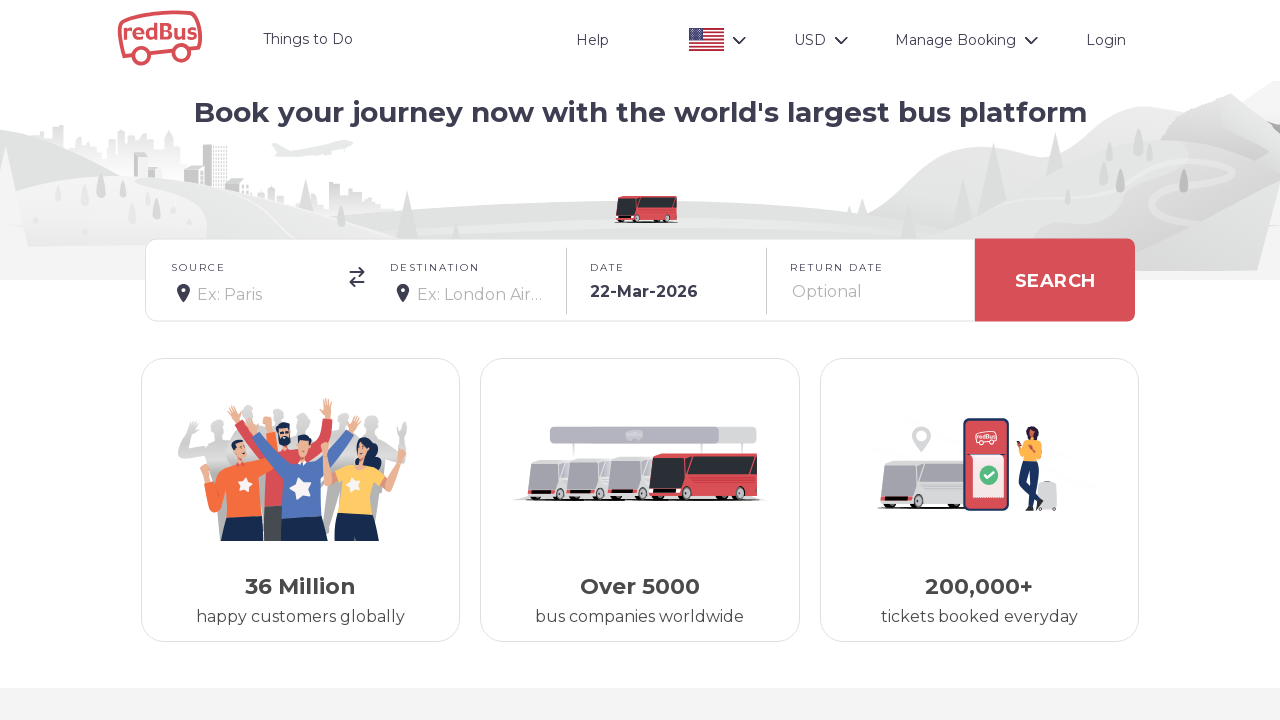